Tests clicking the Register button on the registration form page

Starting URL: https://www.sharelane.com/cgi-bin/register.py?page=1&zip_code=12345

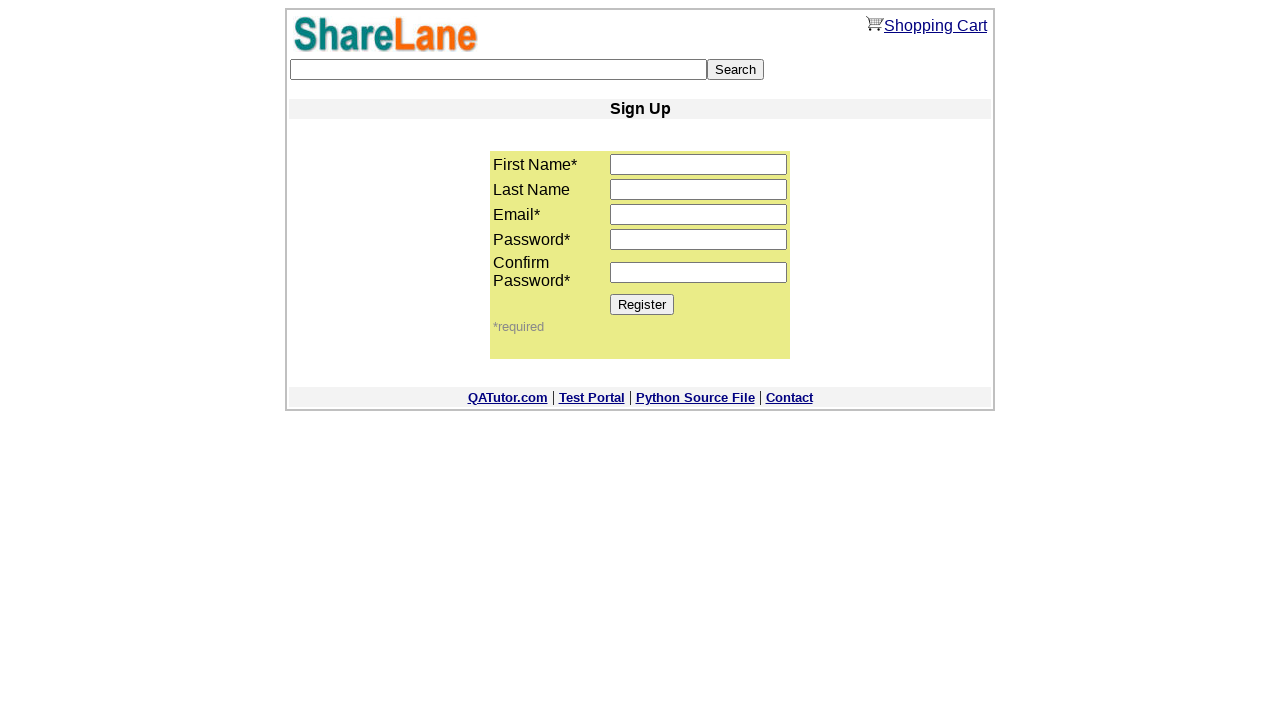

Navigated to registration form page with zip code 12345
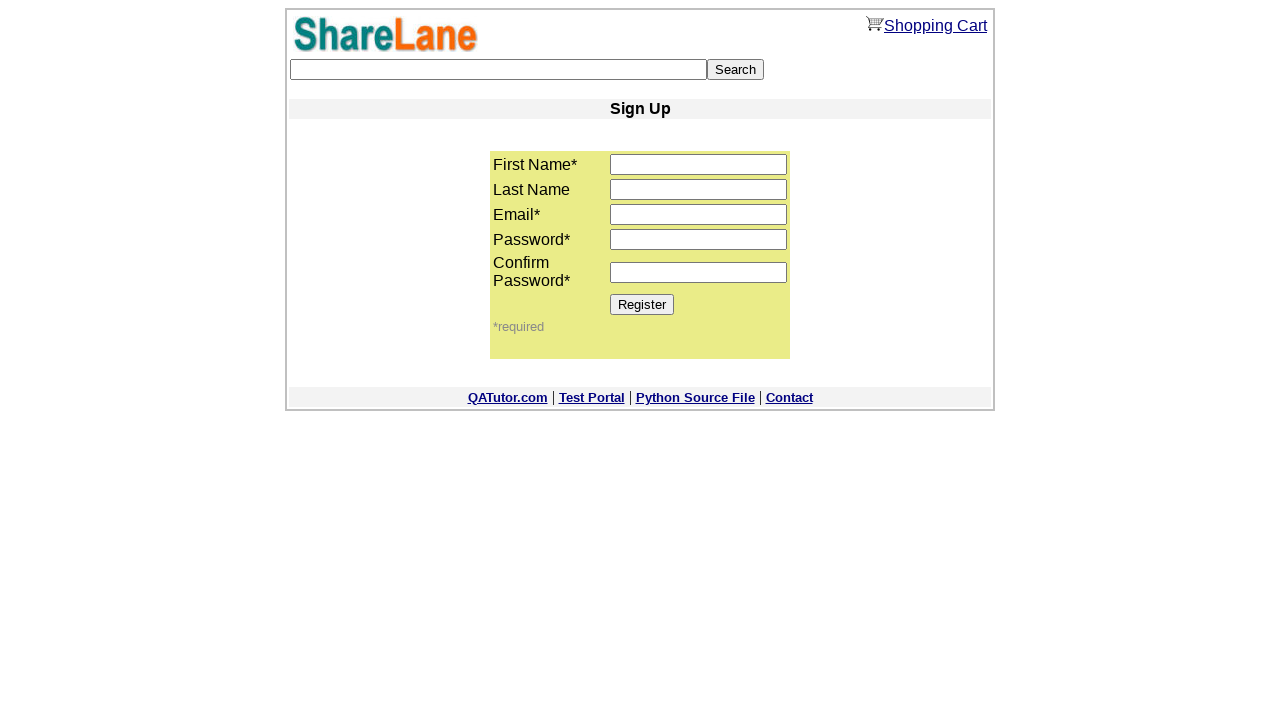

Clicked Register button on registration form at (642, 304) on xpath=//*[@value='Register']
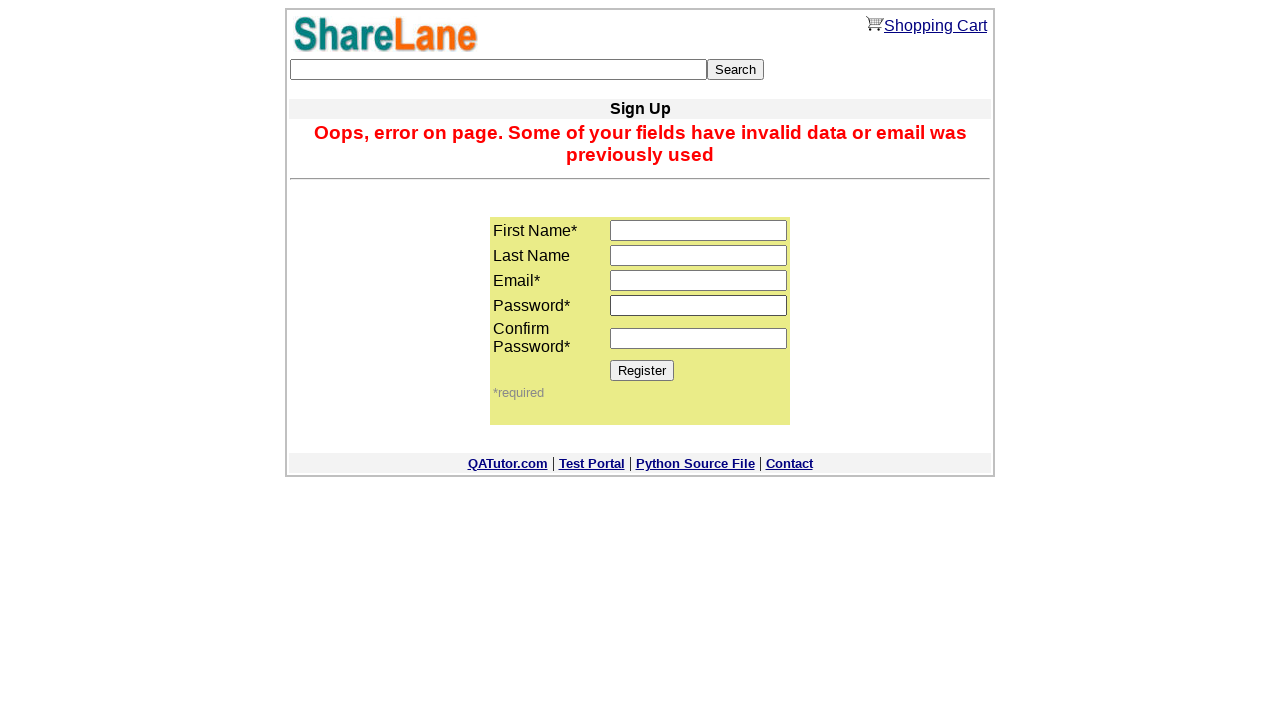

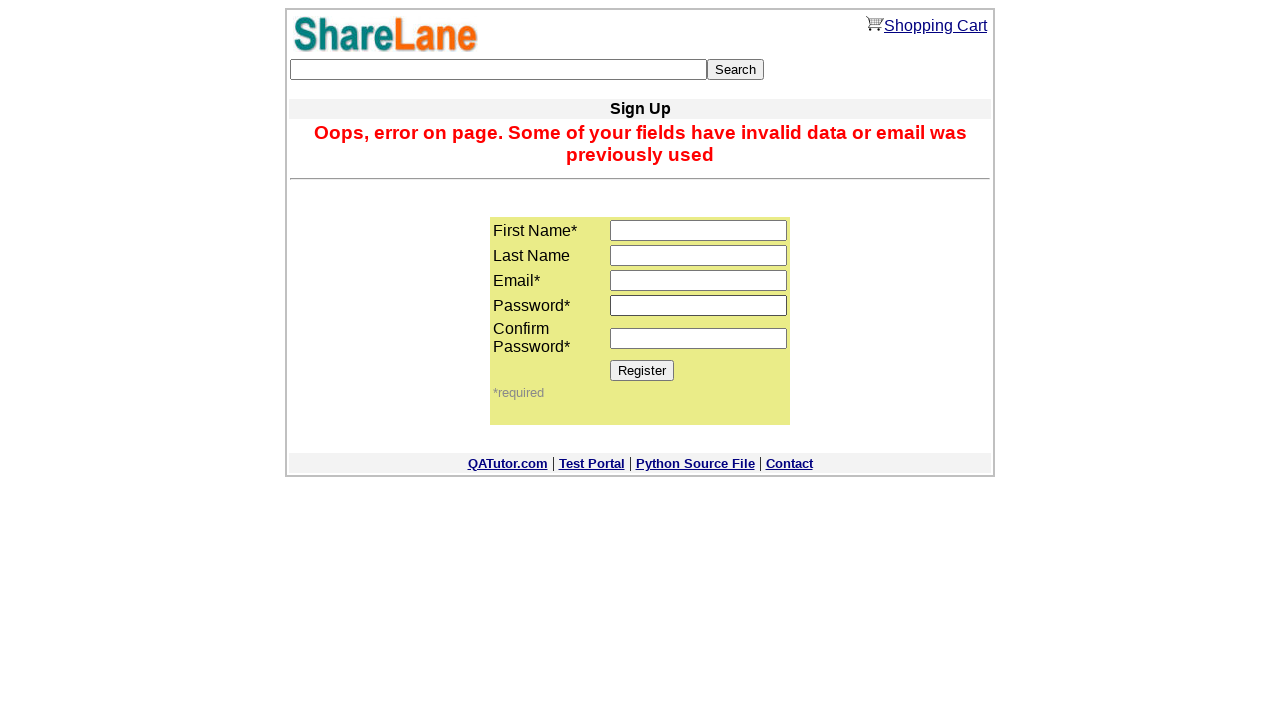